Tests window switching functionality by clicking a link that opens a new window, verifying content in the new window, and then switching back to the original window to verify its content.

Starting URL: https://the-internet.herokuapp.com/windows

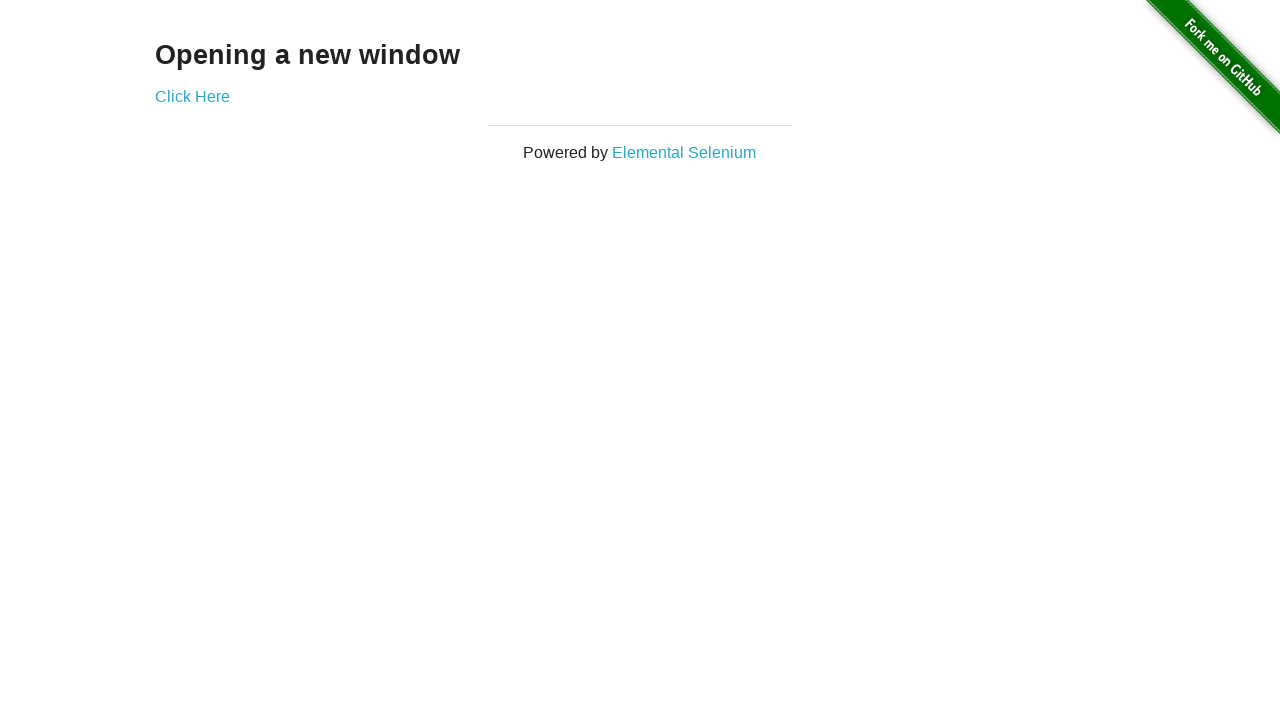

Retrieved heading text from first page
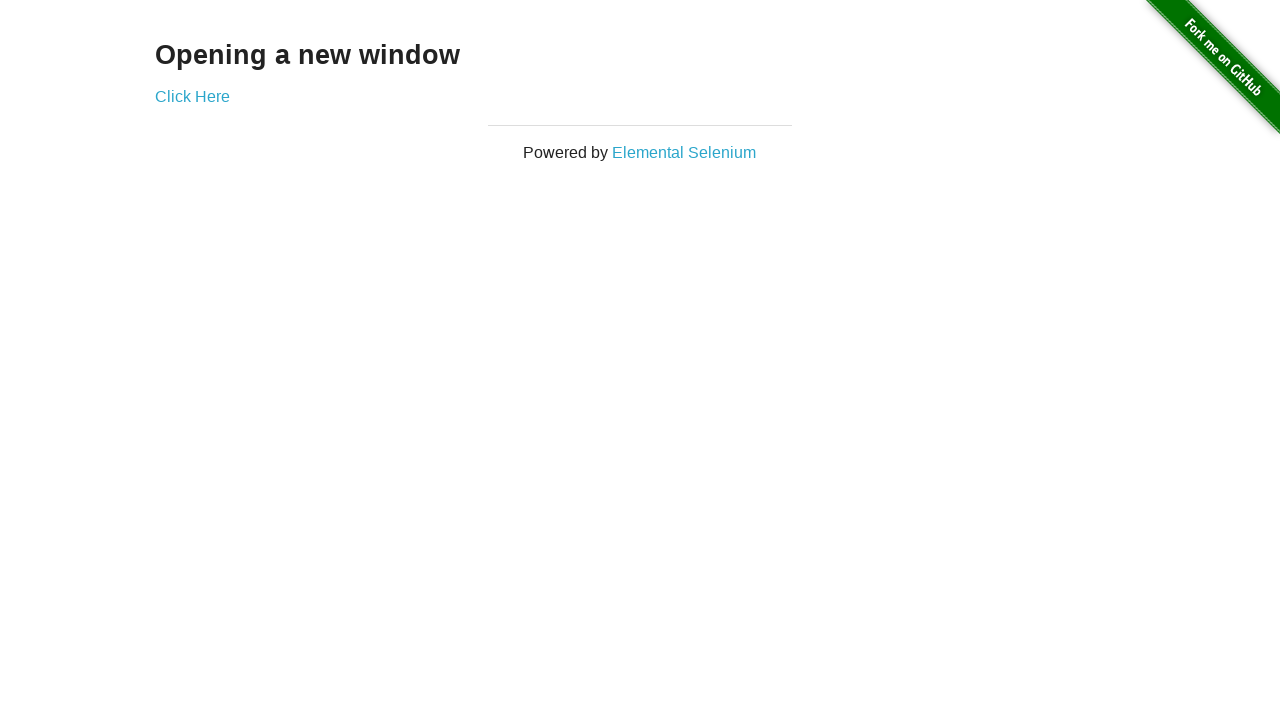

Verified first page heading is 'Opening a new window'
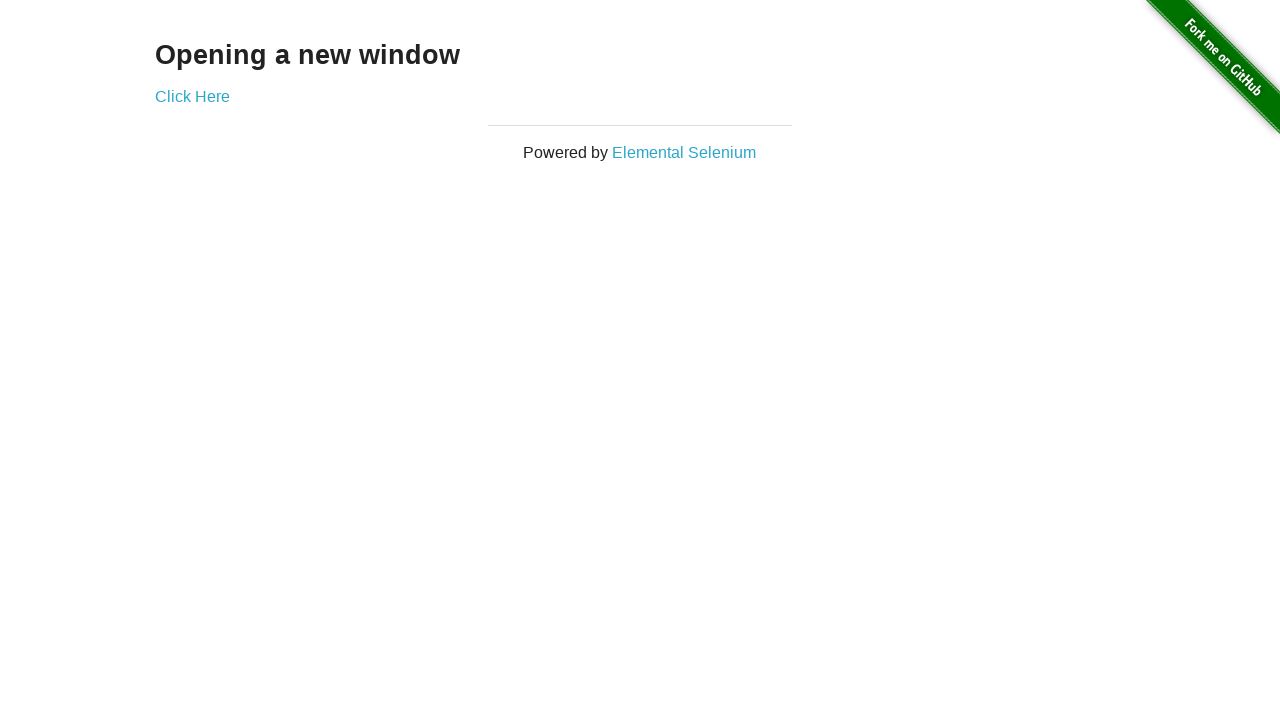

Verified page title is 'The Internet'
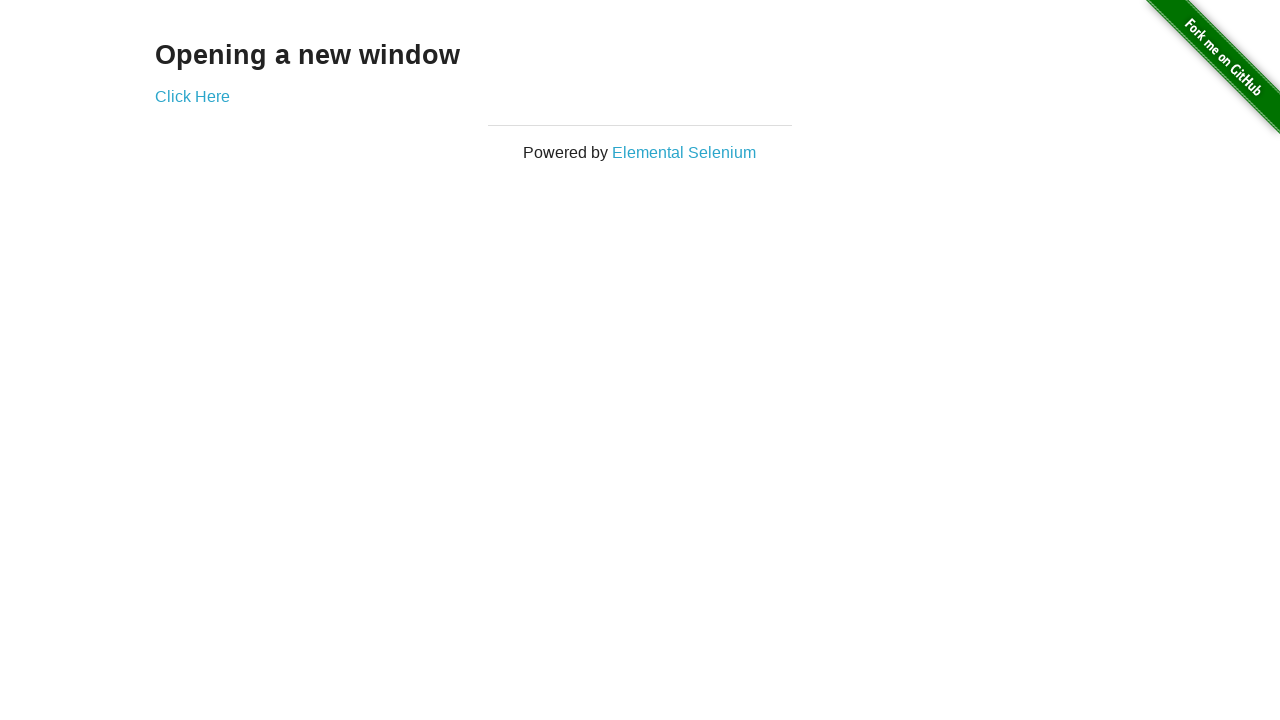

Clicked 'Click Here' link to open new window at (192, 96) on xpath=//*[text()='Click Here']
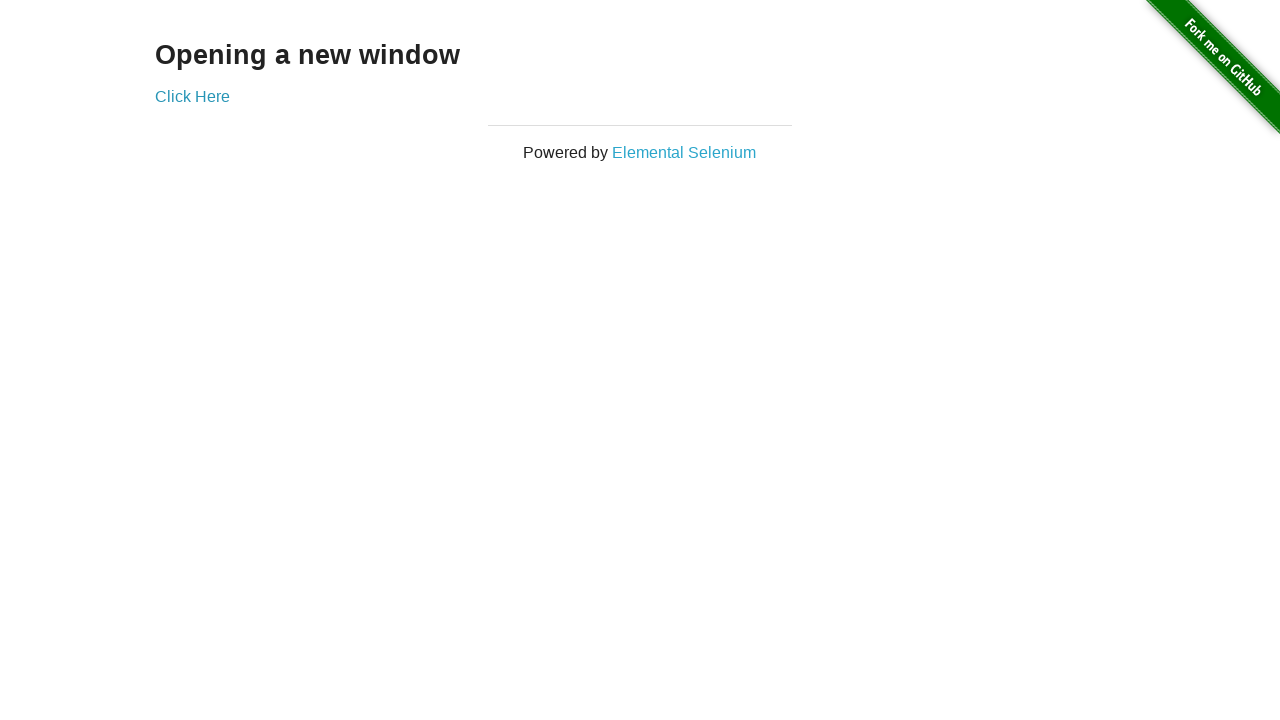

Retrieved new window page object
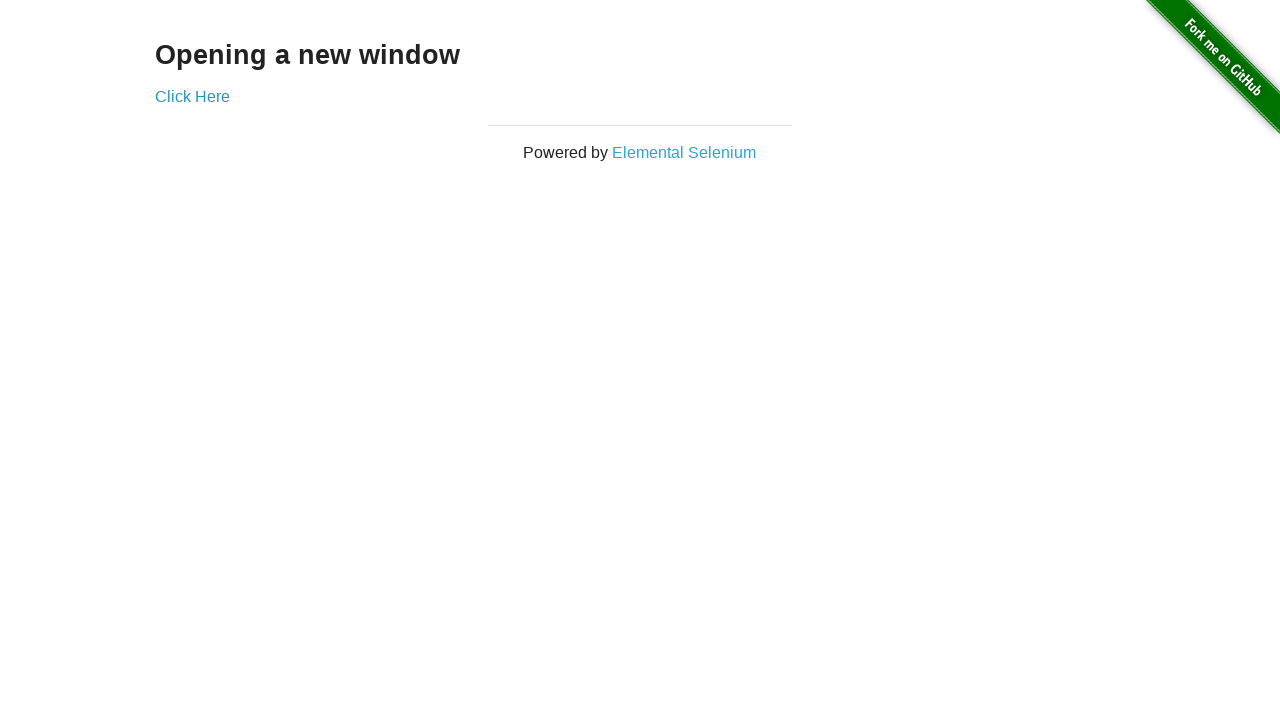

Waited for new window to fully load
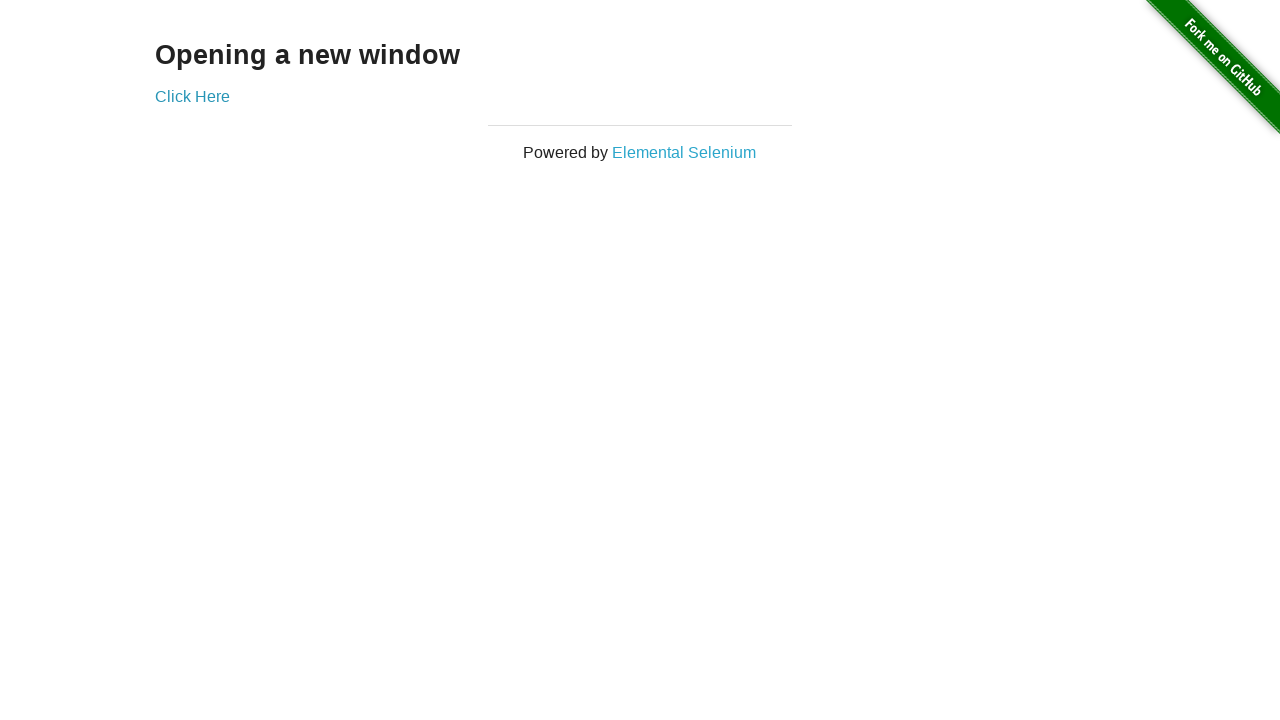

Verified new window title is 'New Window'
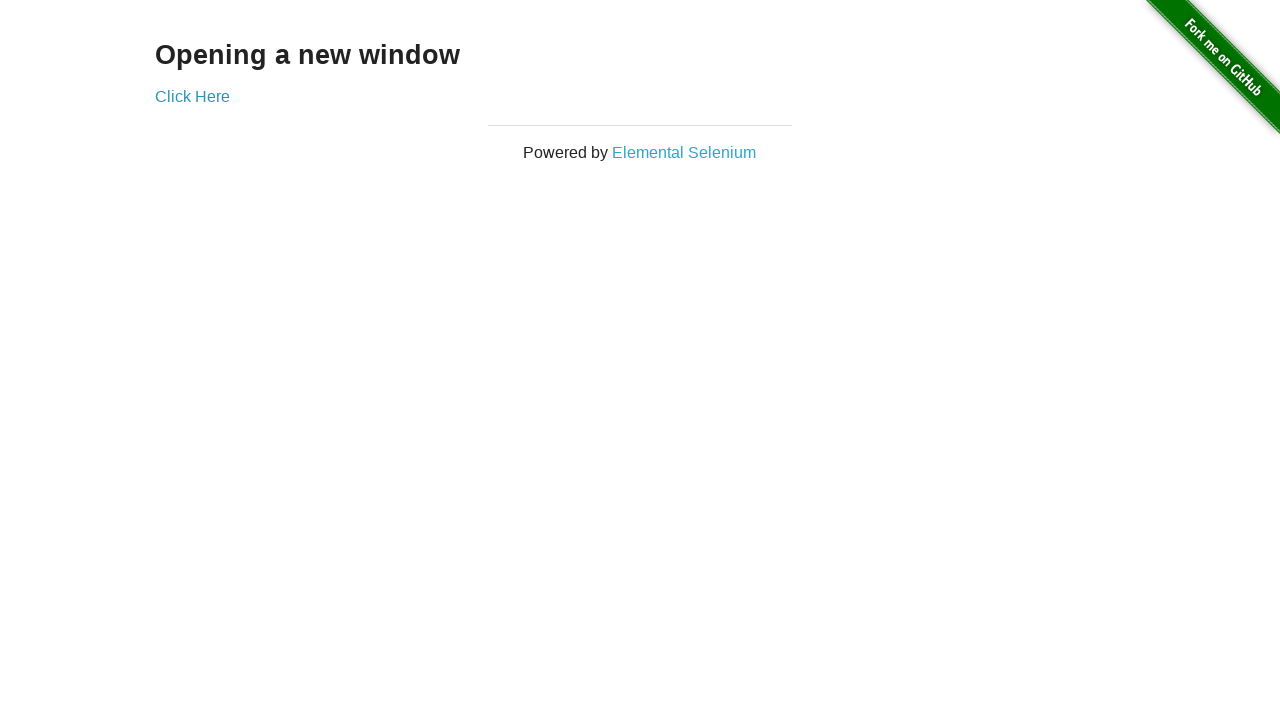

Retrieved heading text from new window
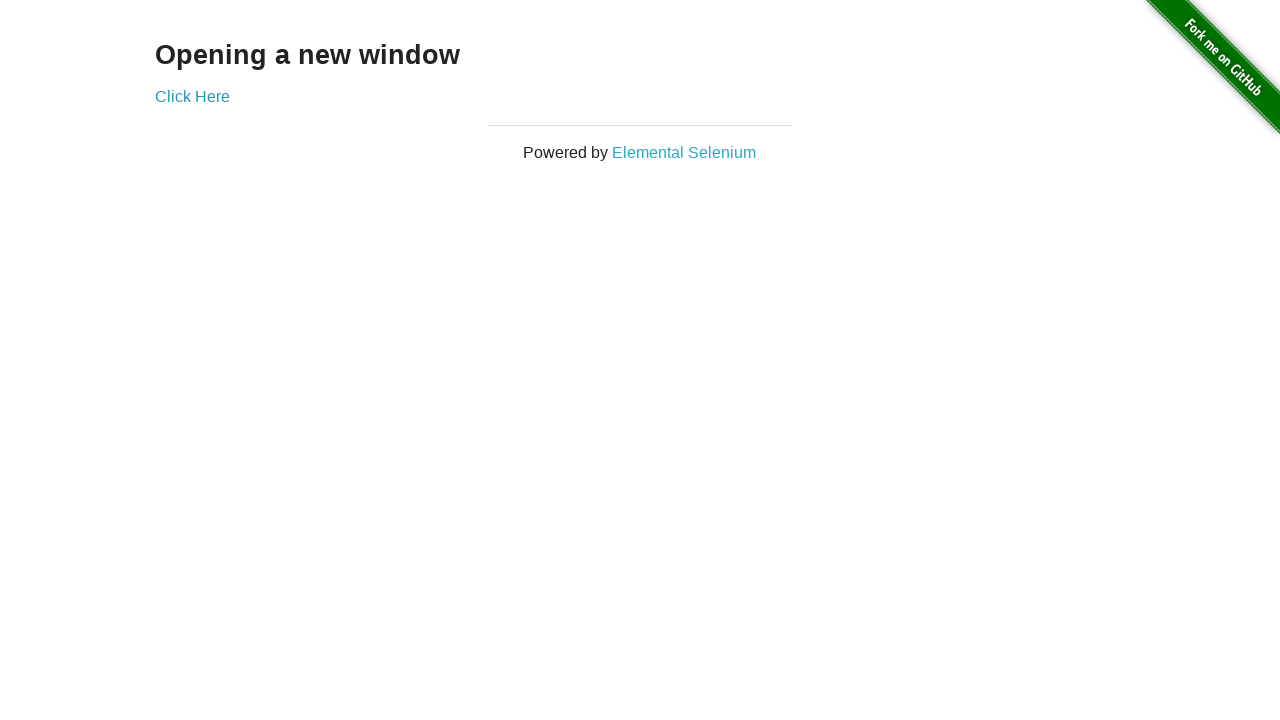

Verified new window heading is 'New Window'
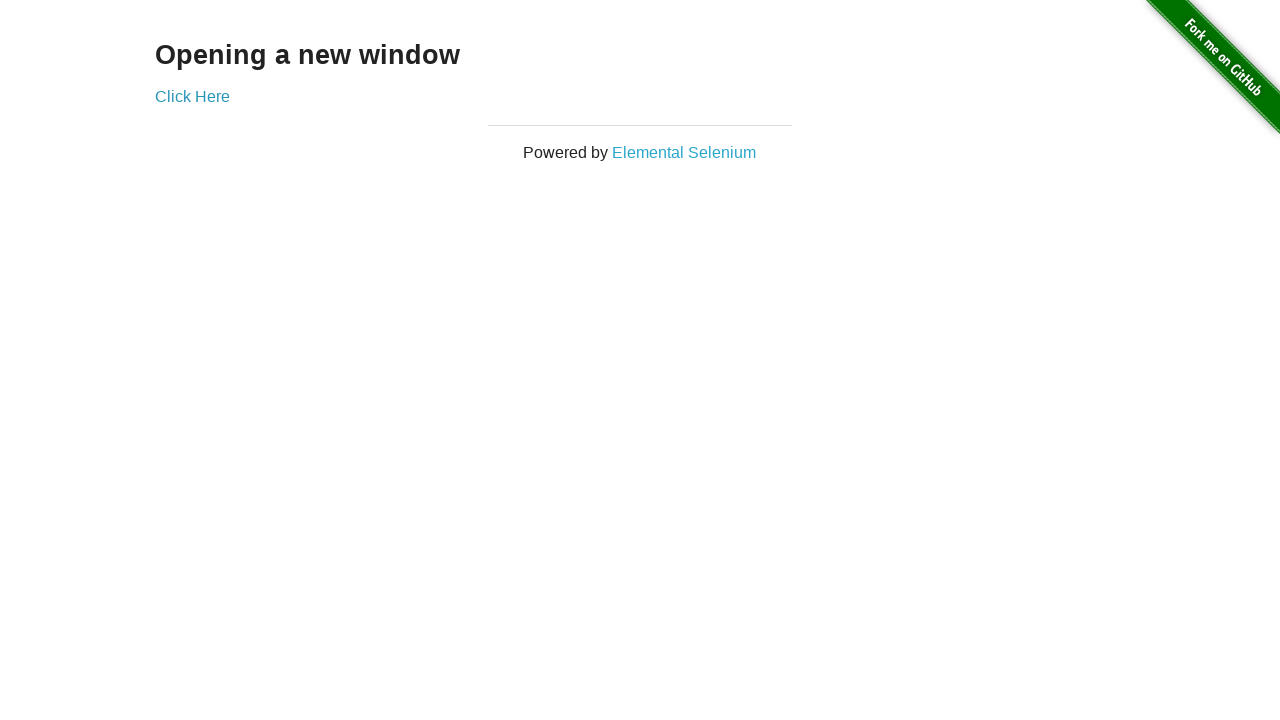

Brought original window to front
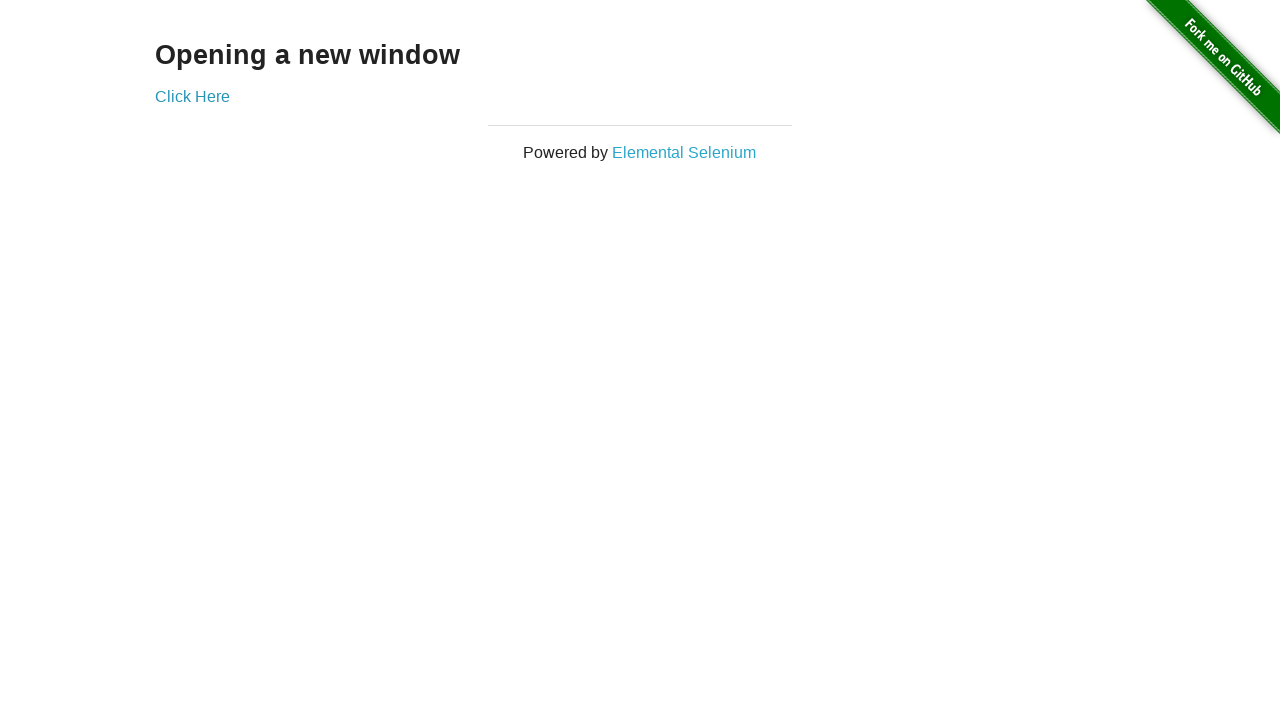

Verified original window title is still 'The Internet'
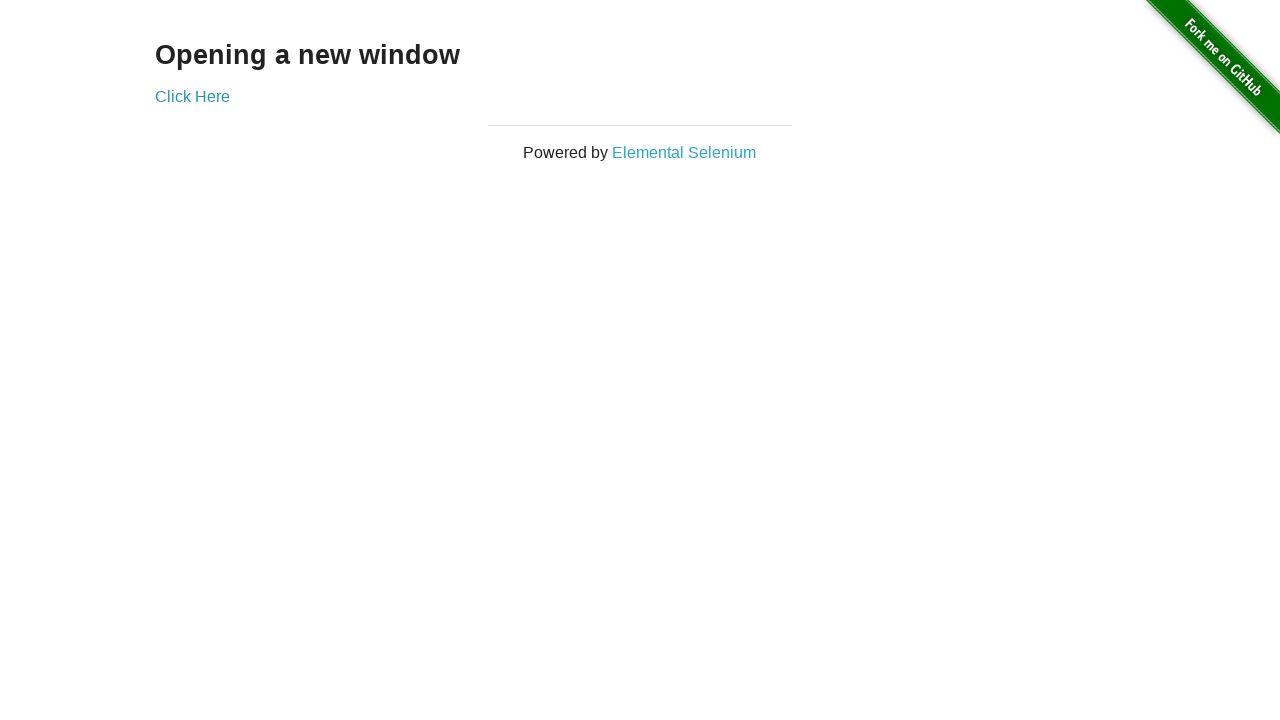

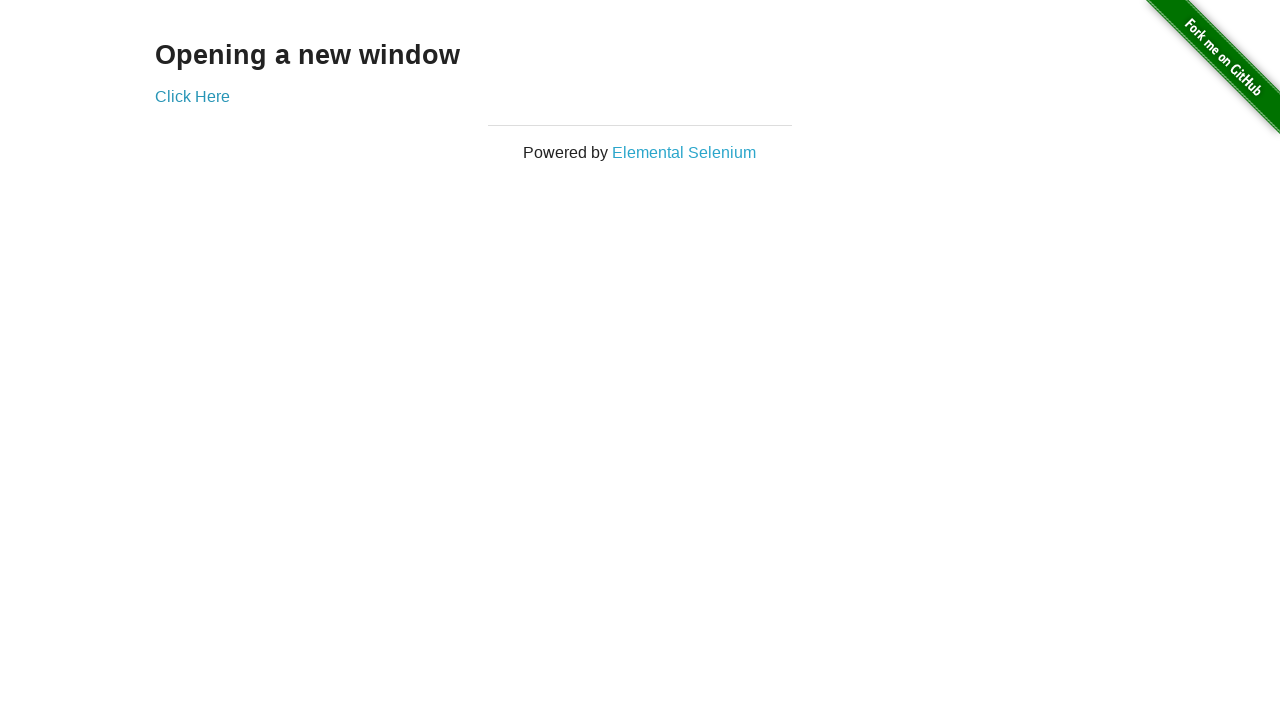